Tests double-click functionality on a button element using JavaScript execution

Starting URL: http://artoftesting.com/sampleSiteForSelenium.html

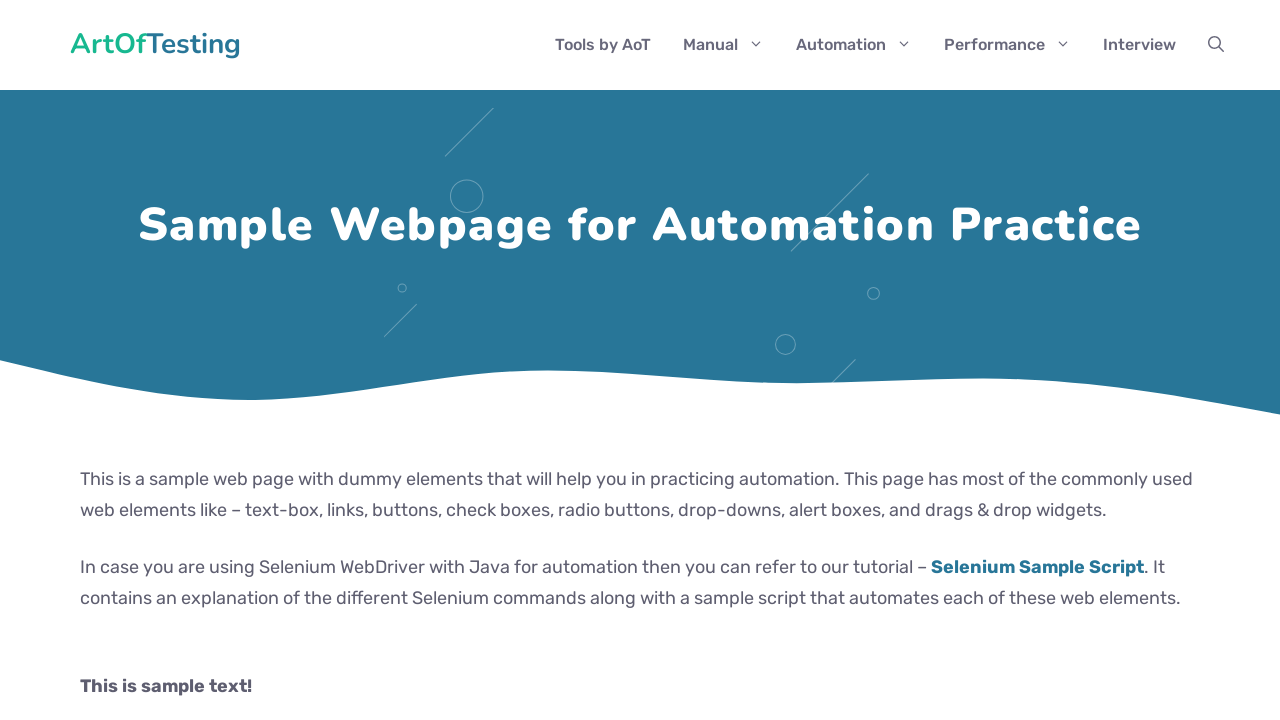

Navigated to sample site for Selenium testing
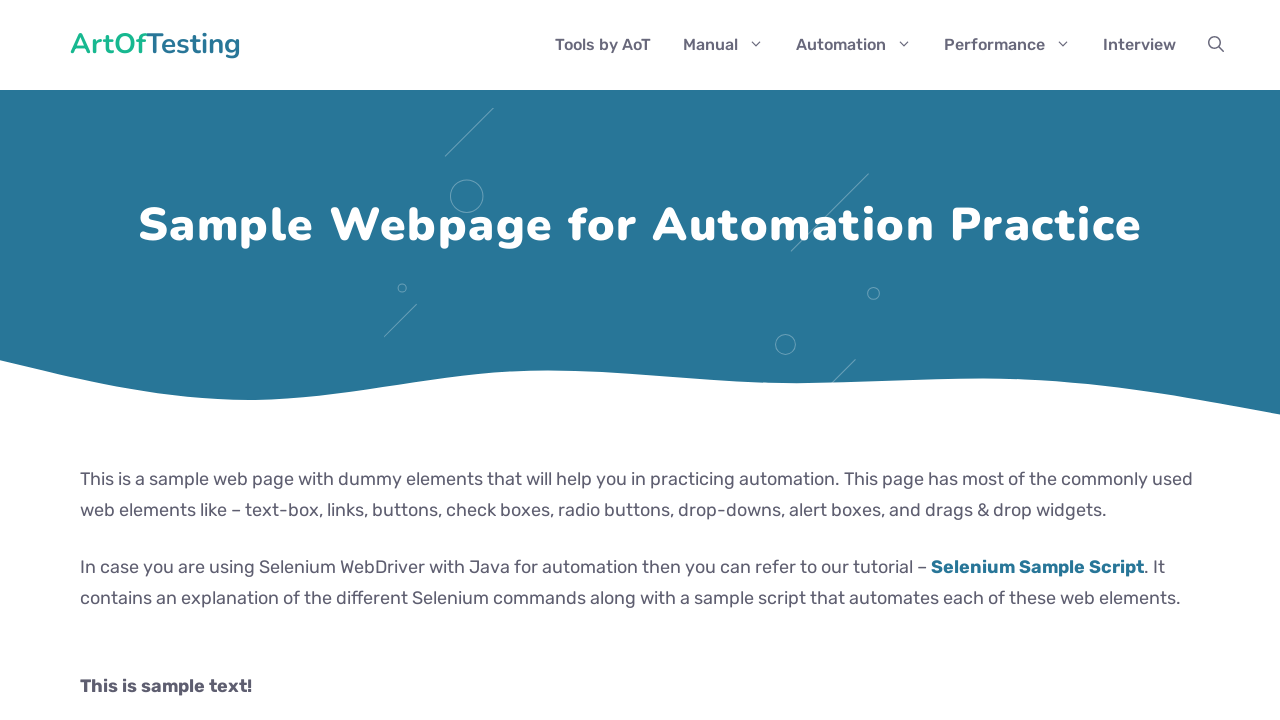

Located double-click button element
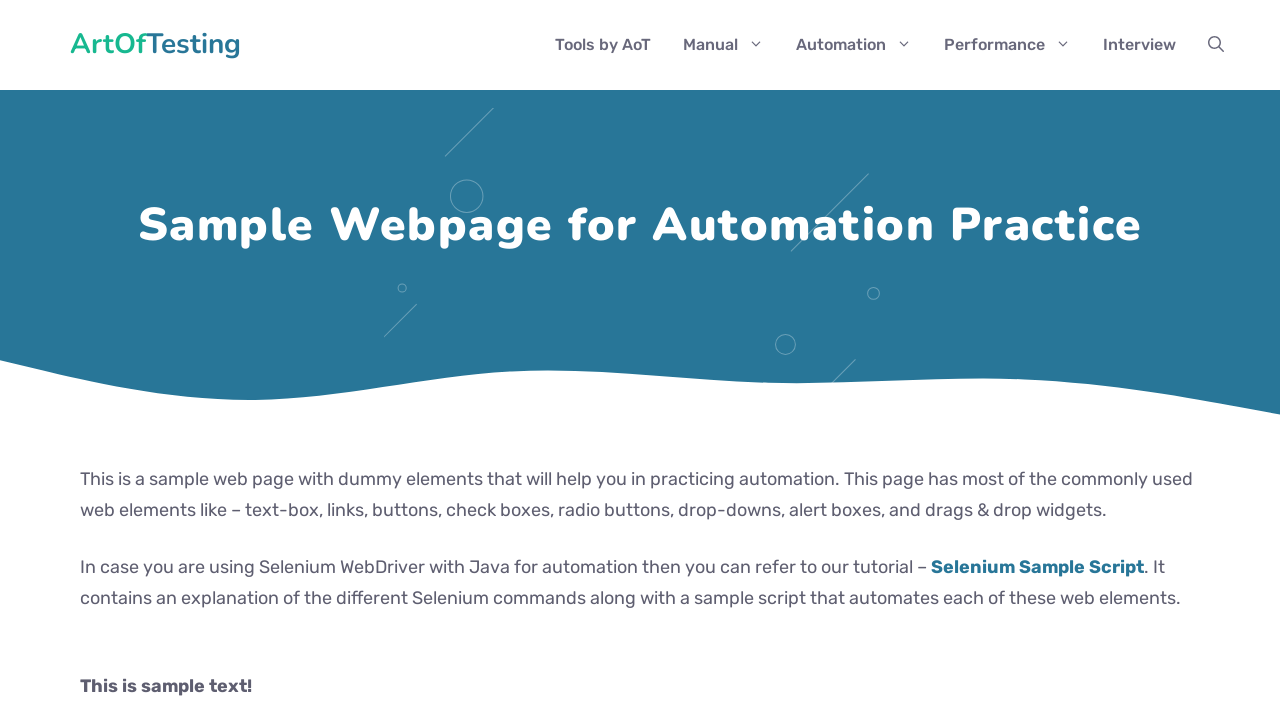

Performed double-click on button element using JavaScript execution at (242, 361) on #dblClkBtn
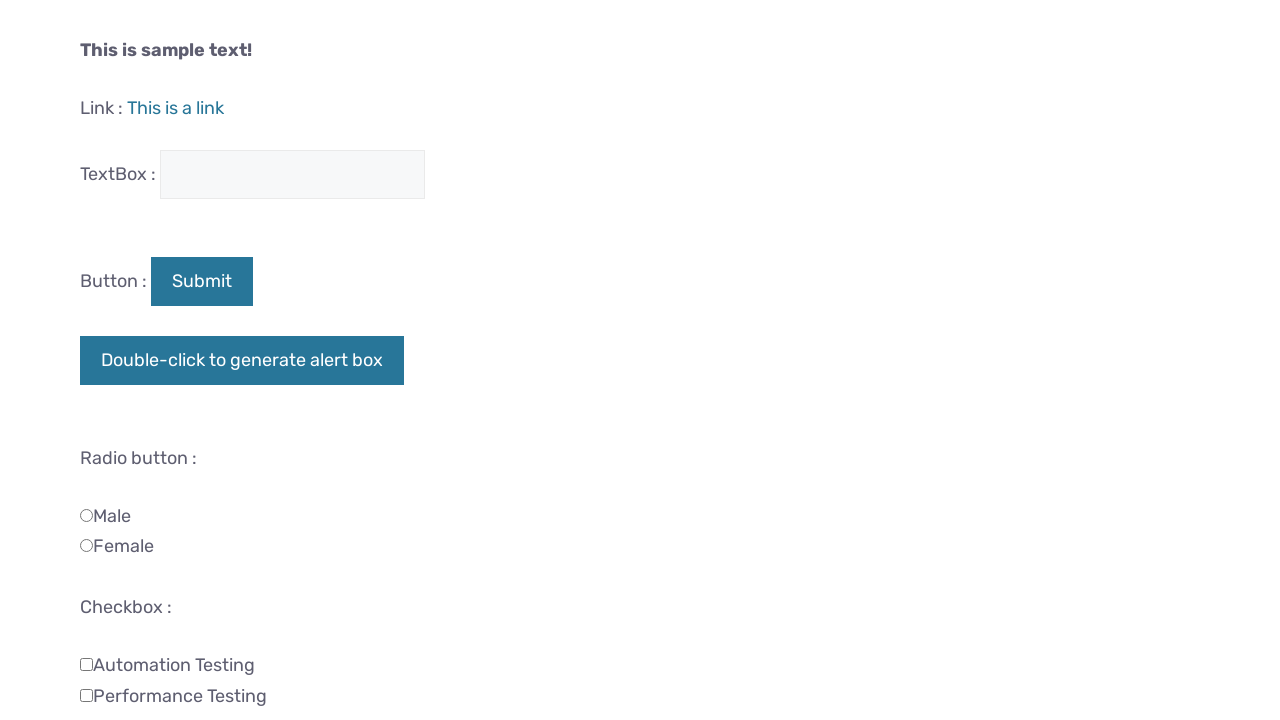

Waited 3 seconds to observe double-click effect
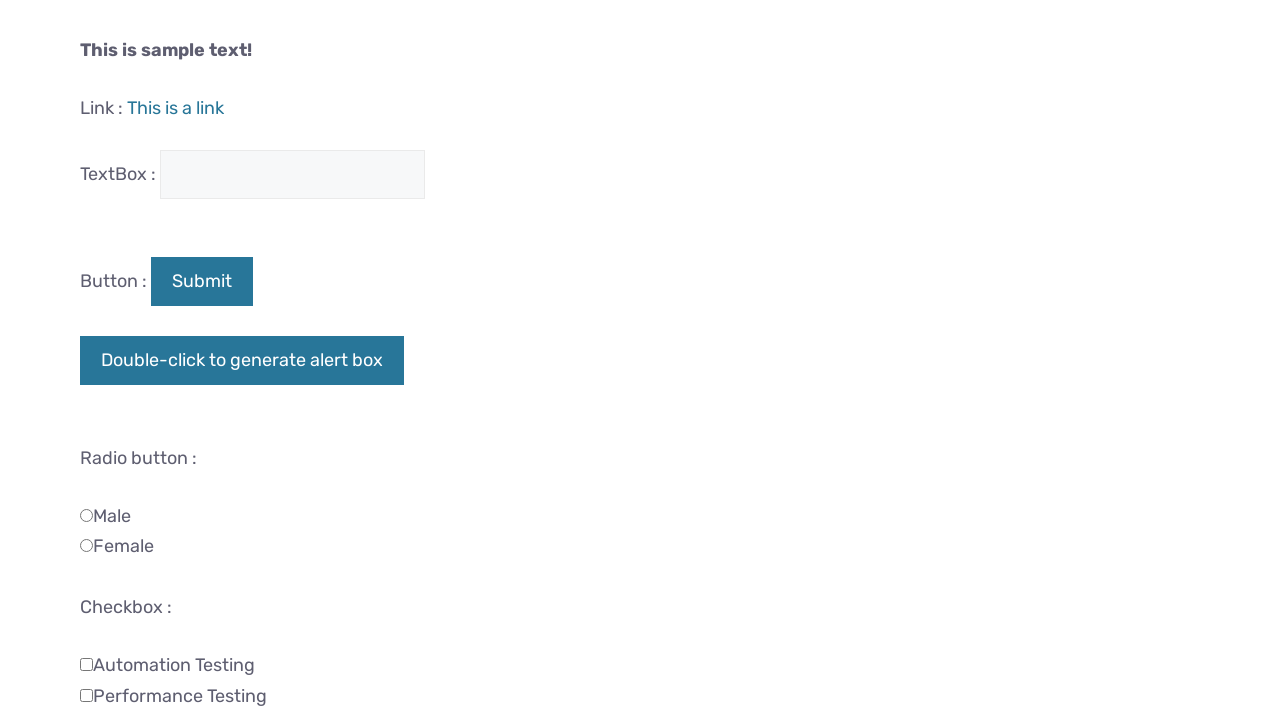

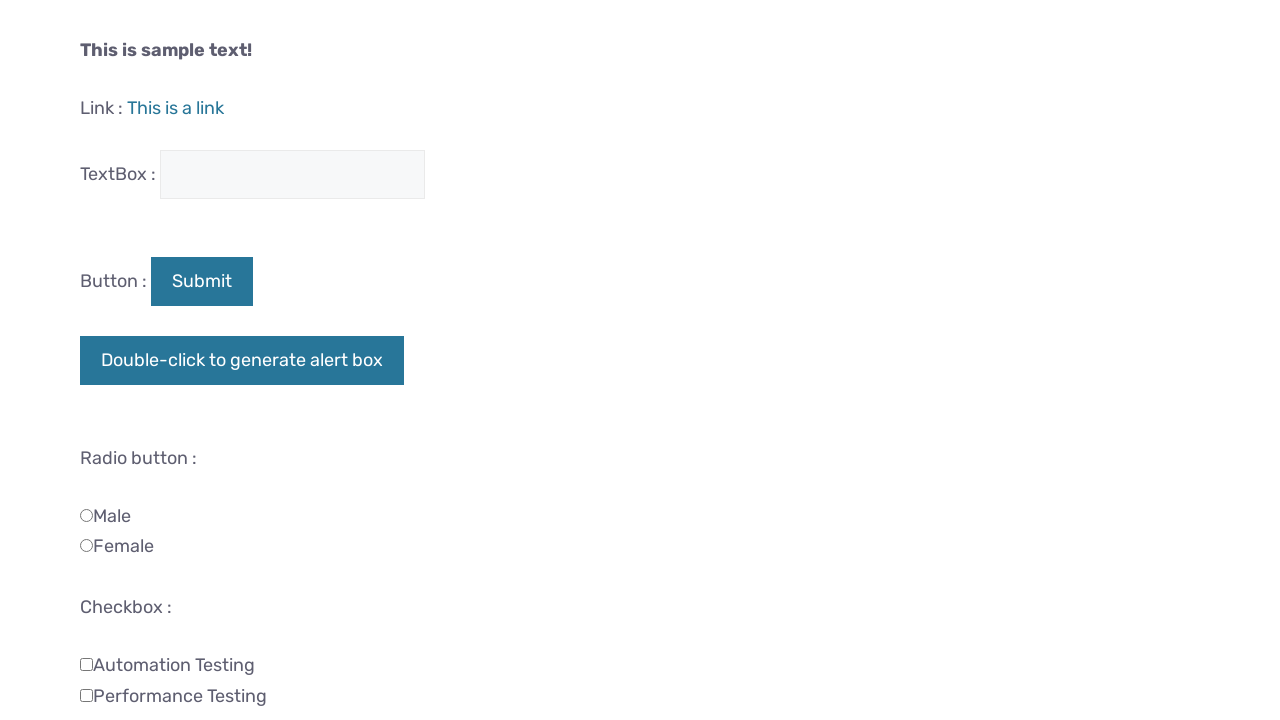